Tests search functionality on Prozorro government procurement portal by entering search queries and verifying that search results are displayed

Starting URL: https://prozorro.gov.ua/en

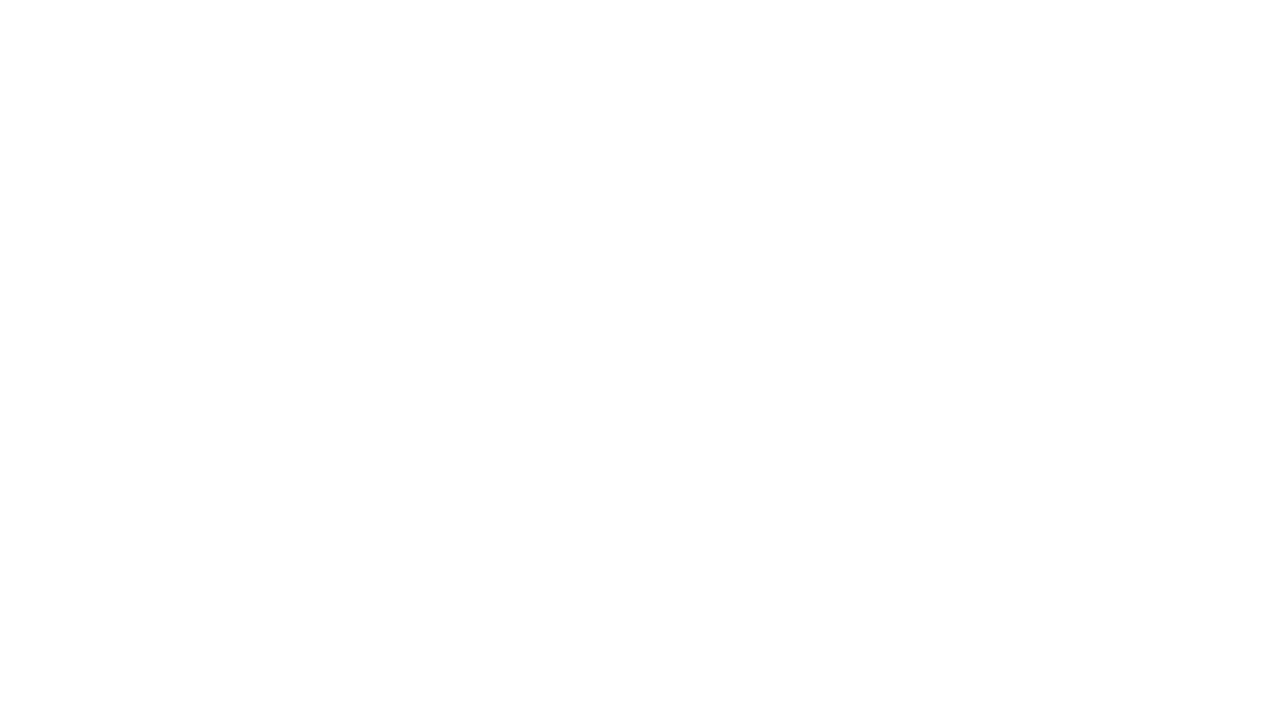

Filled search field with 'Вікно' on input.search-text__input
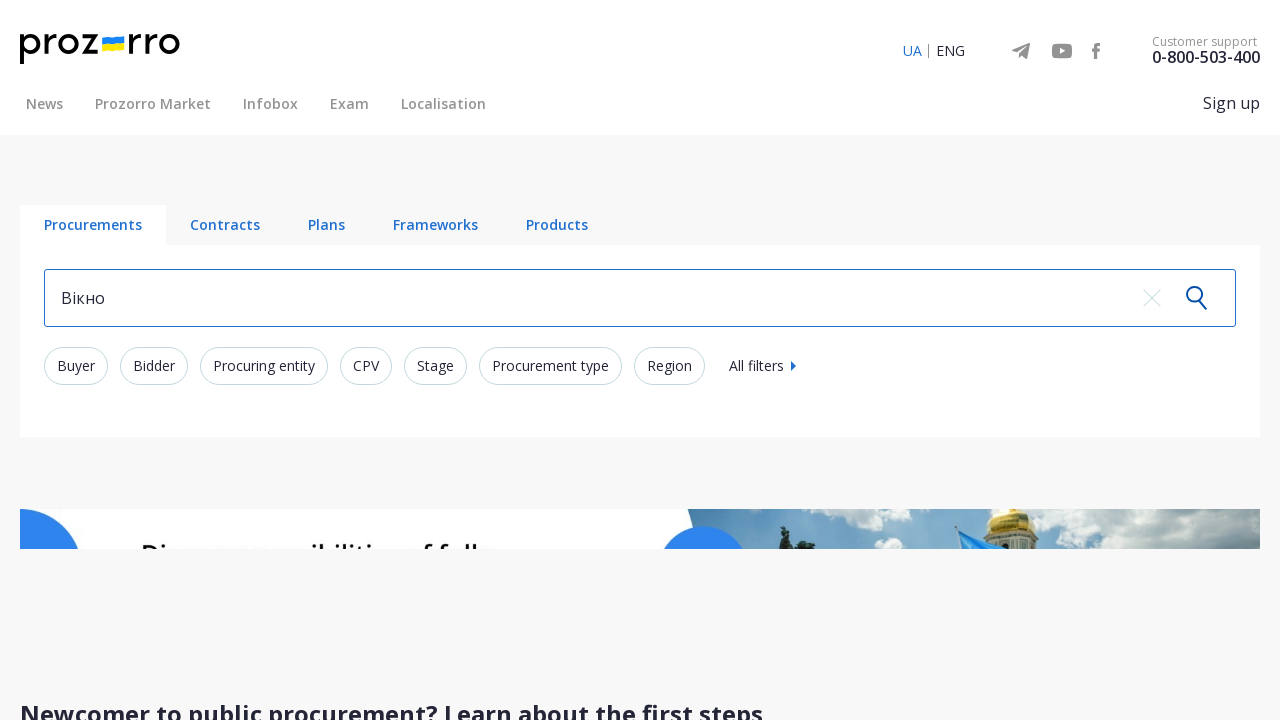

Pressed Enter to search for 'Вікно' on input.search-text__input
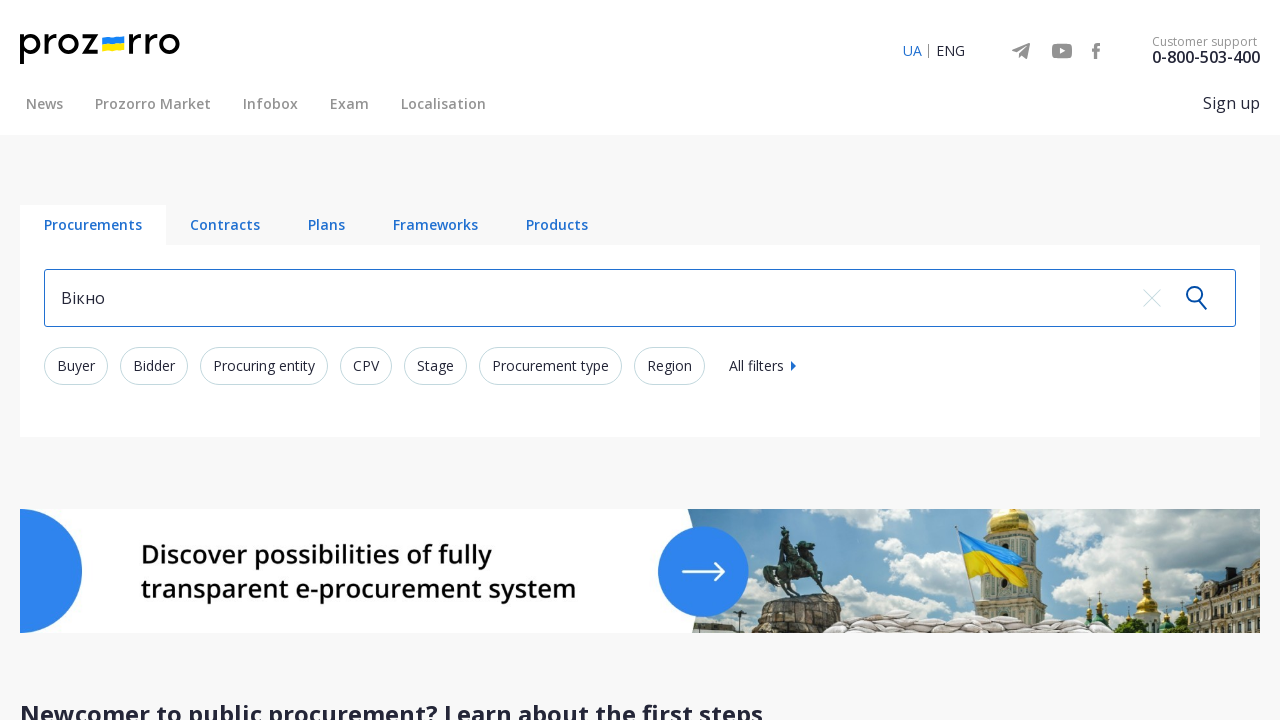

Search results loaded for 'Вікно'
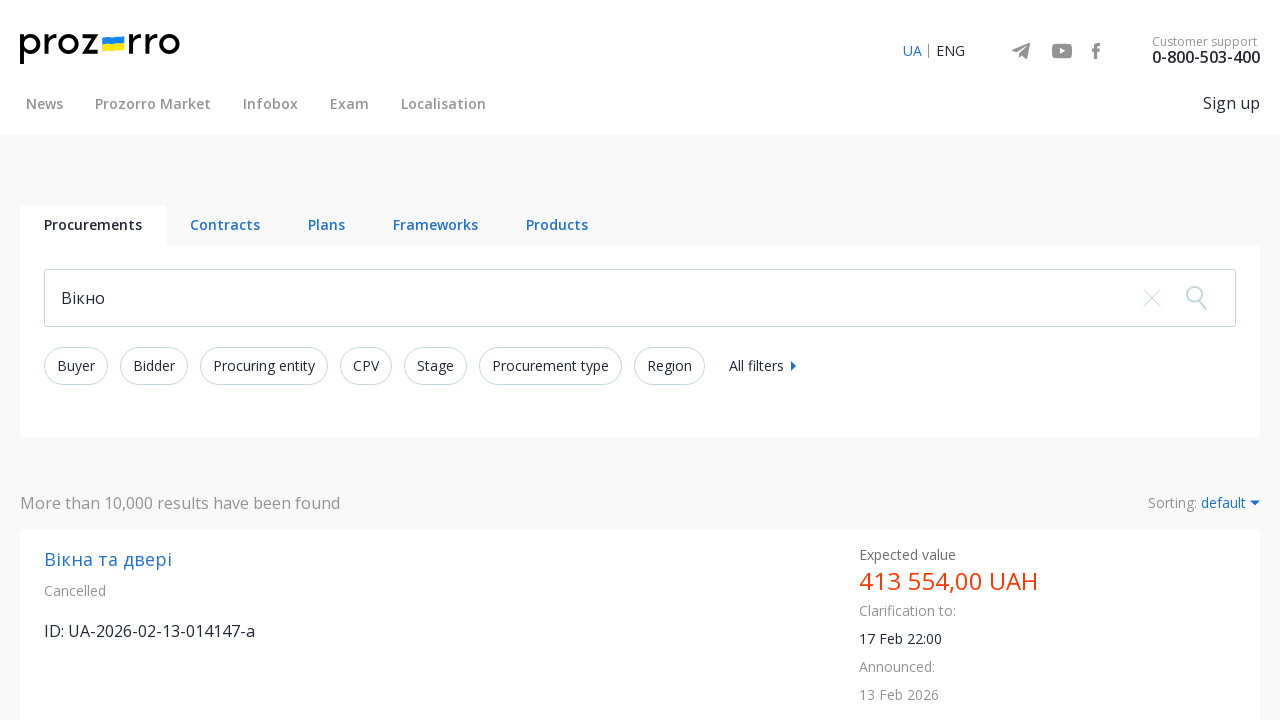

Navigated back to Prozorro homepage
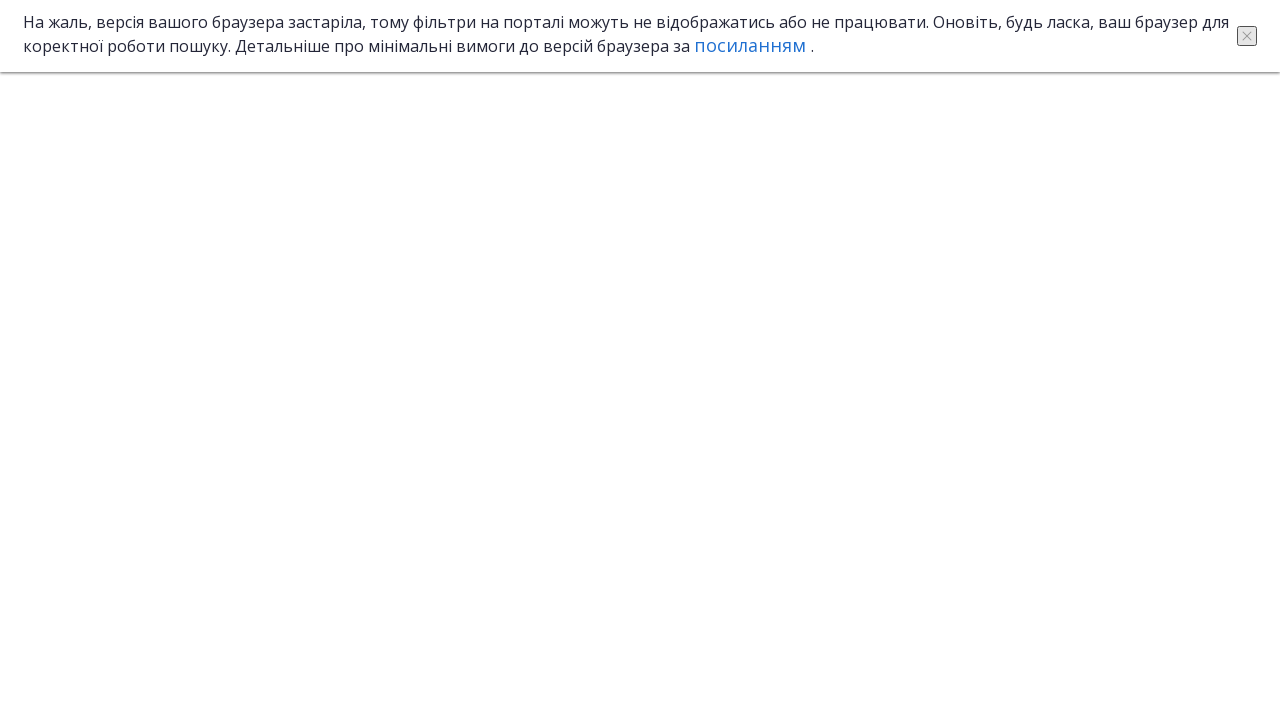

Filled search field with 'Ліхтар' on input.search-text__input
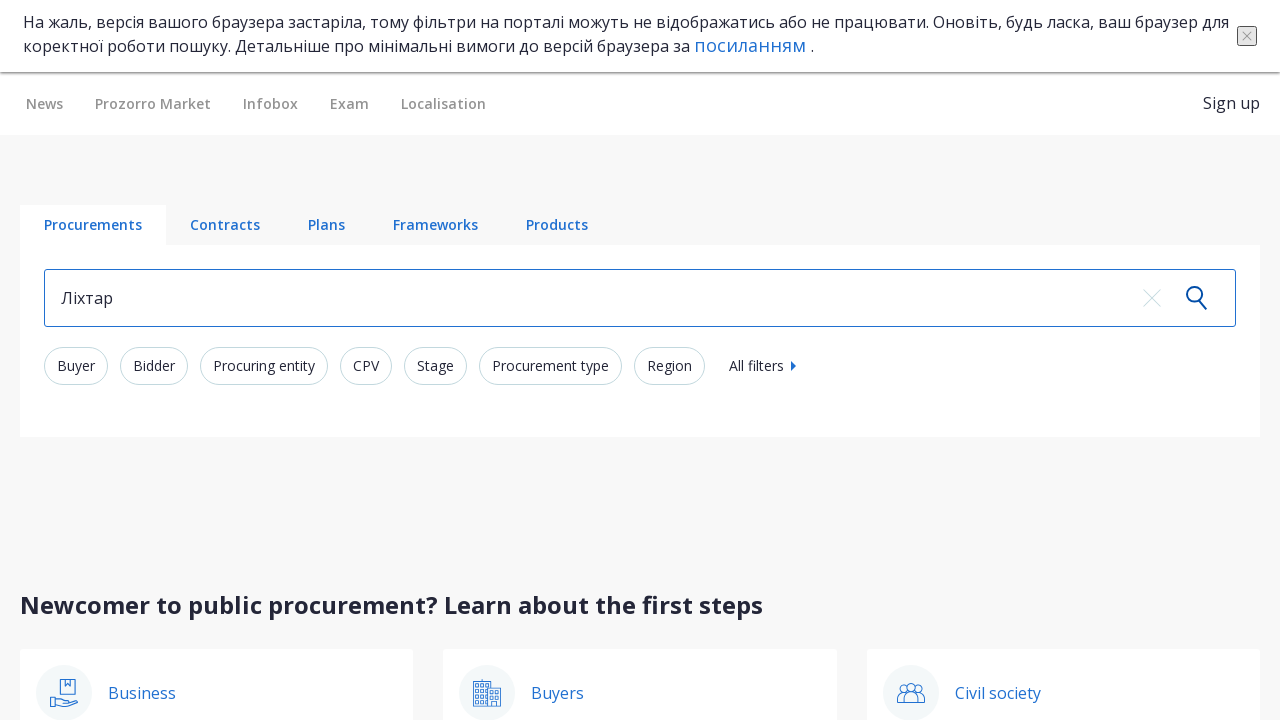

Pressed Enter to search for 'Ліхтар' on input.search-text__input
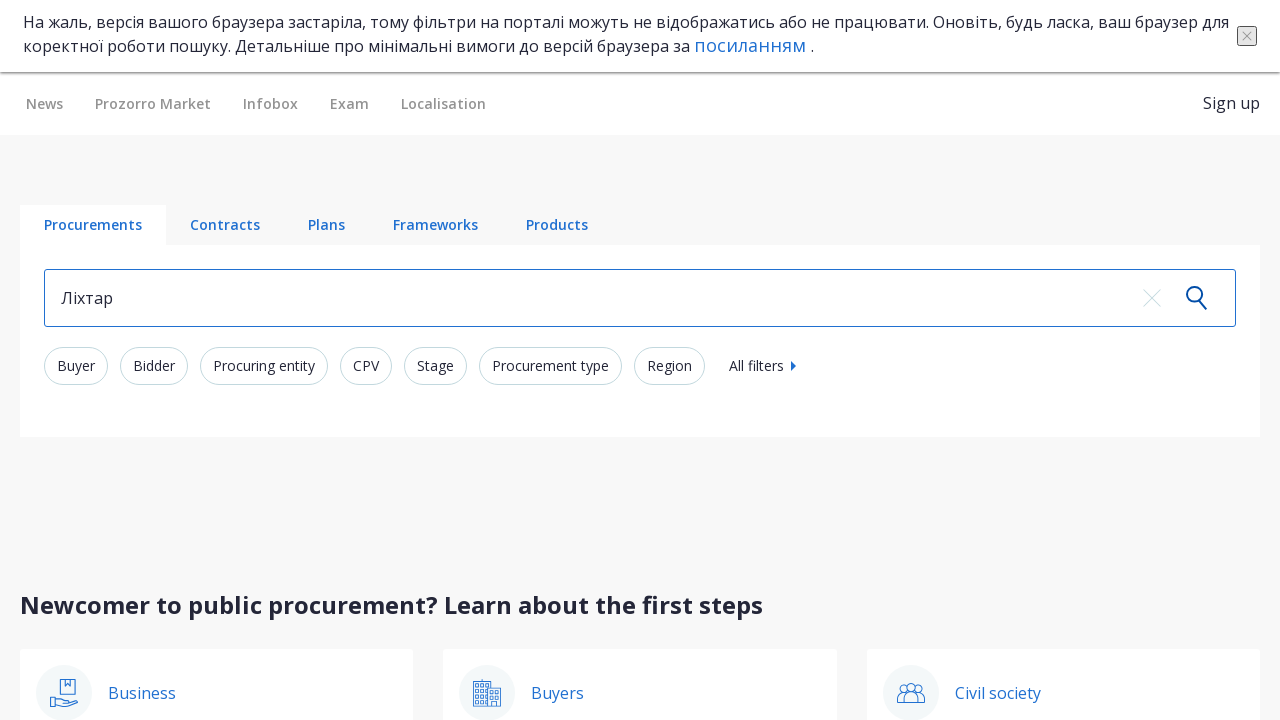

Search results loaded for 'Ліхтар'
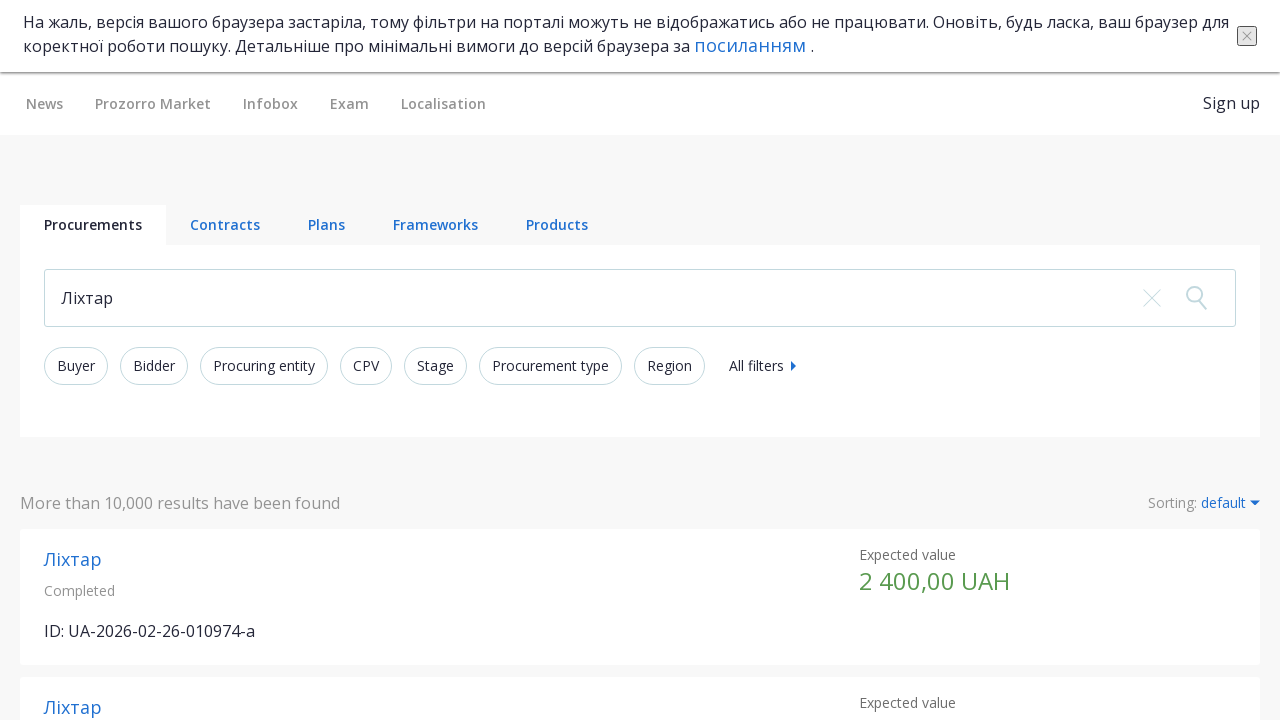

Navigated back to Prozorro homepage
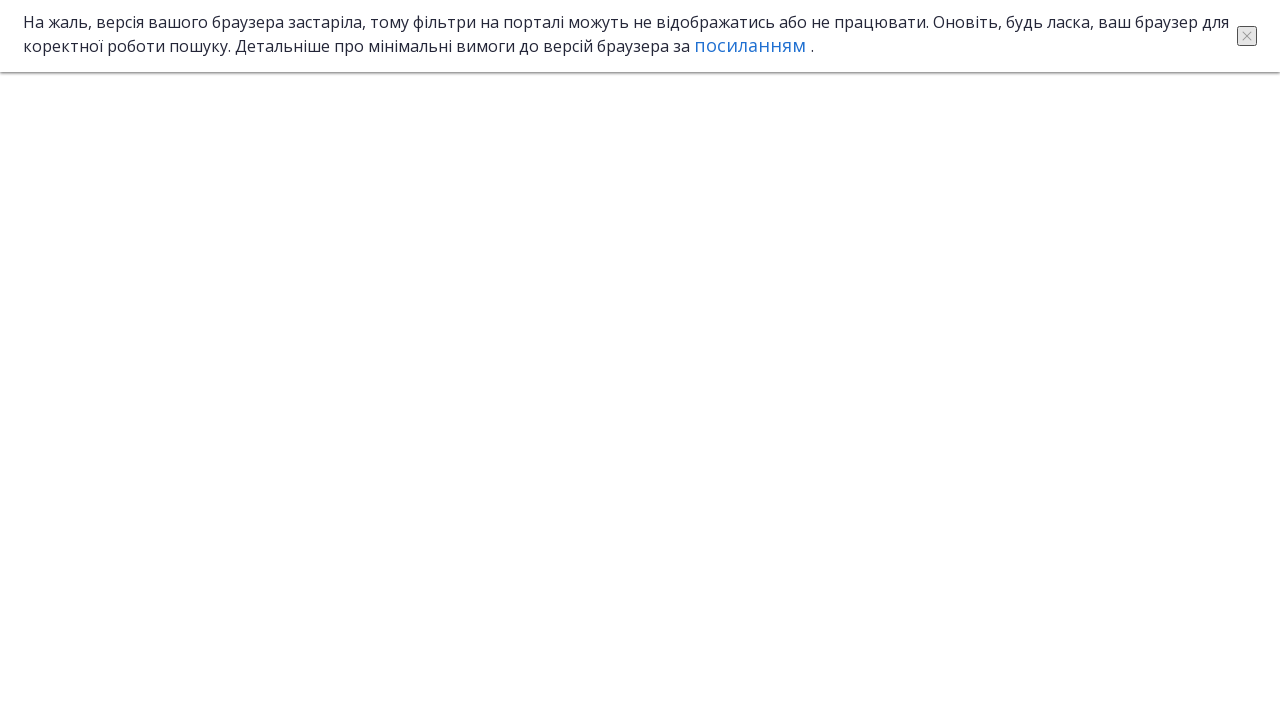

Filled search field with 'Колеса' on input.search-text__input
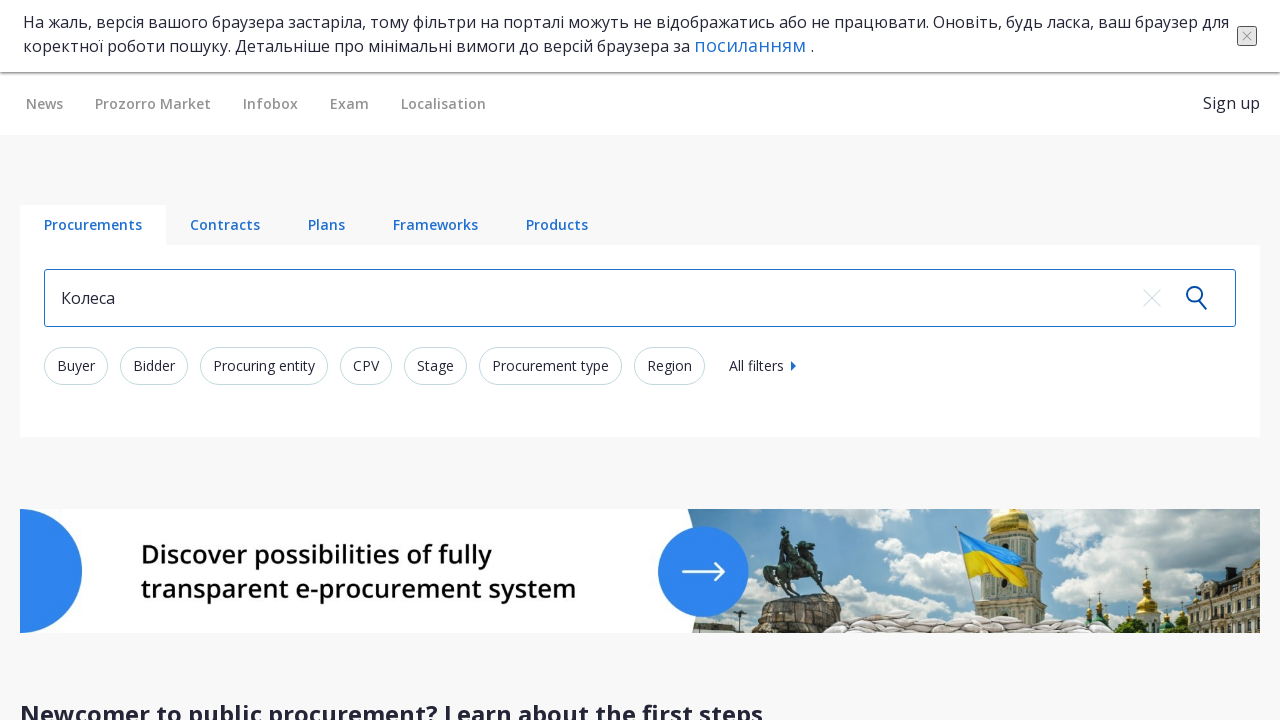

Pressed Enter to search for 'Колеса' on input.search-text__input
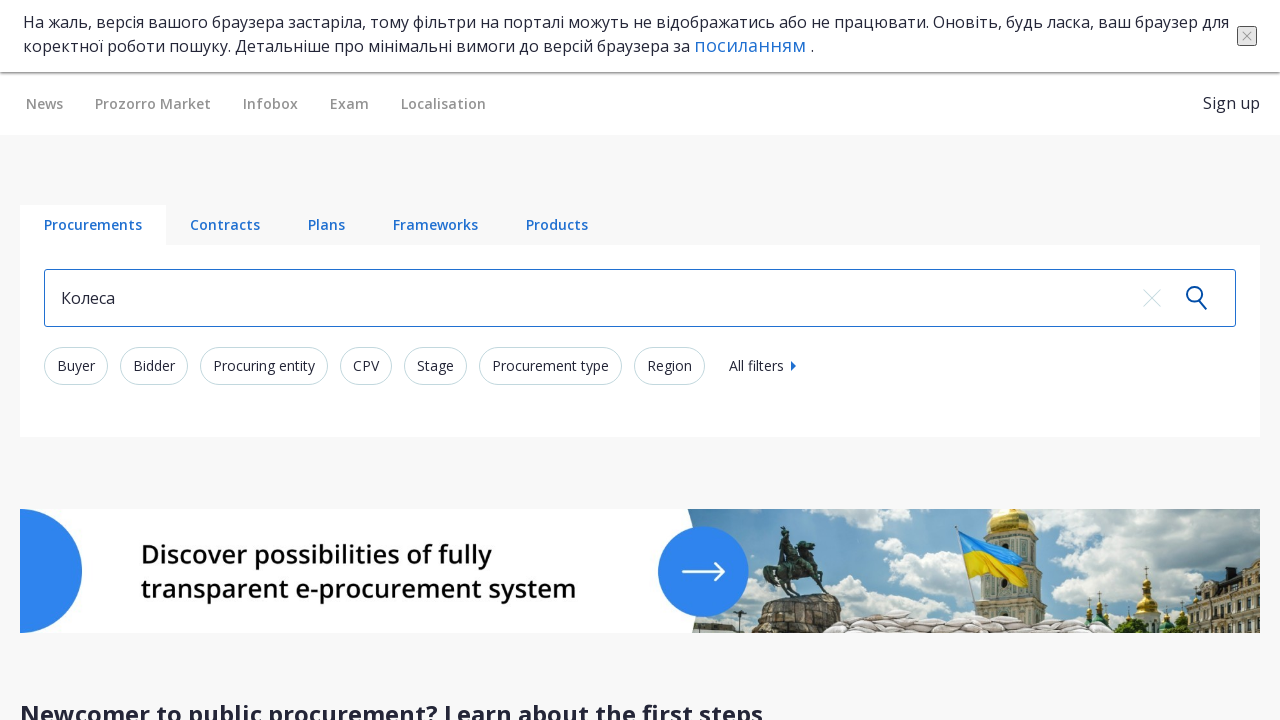

Search results loaded for 'Колеса'
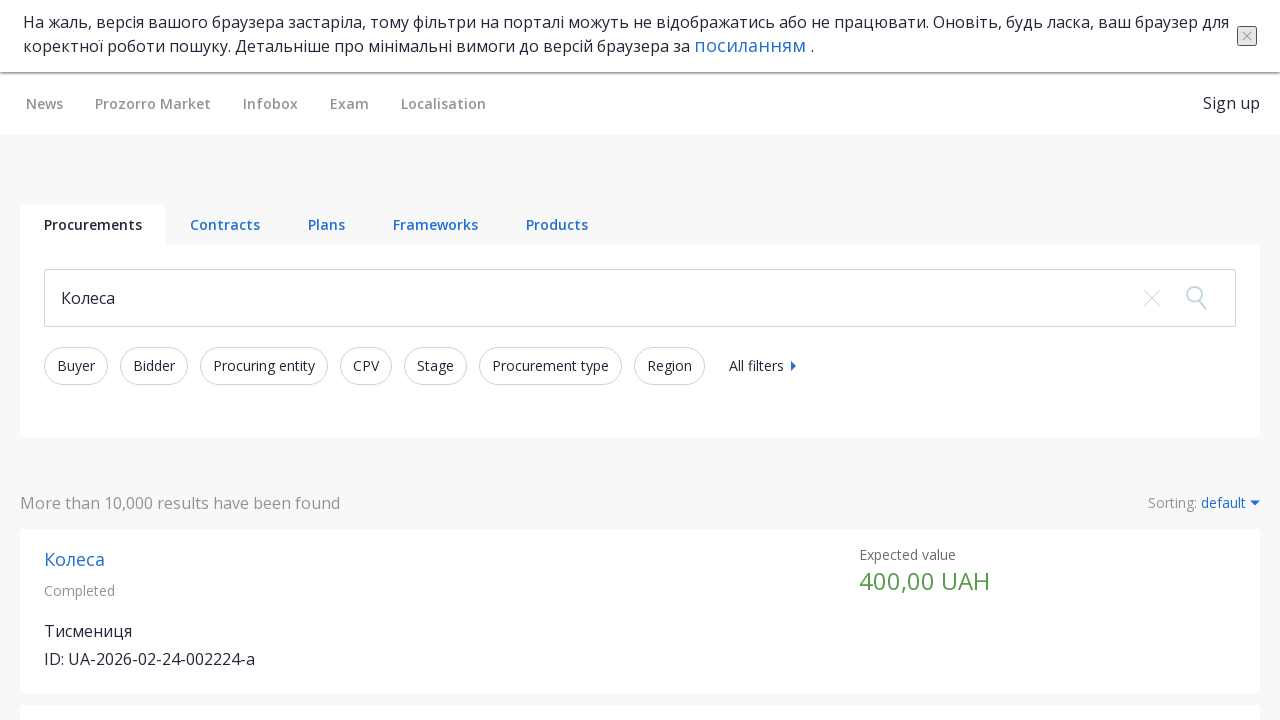

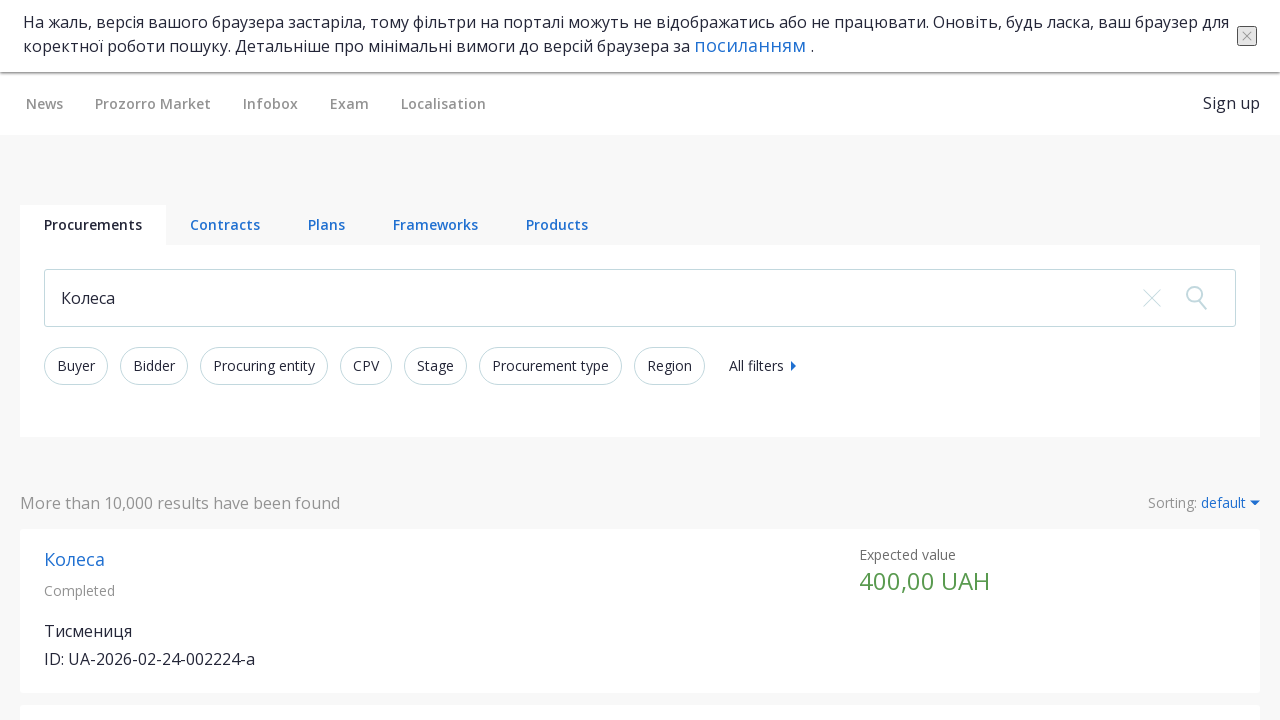